Tests that Clear completed button is hidden when no items are completed

Starting URL: https://demo.playwright.dev/todomvc

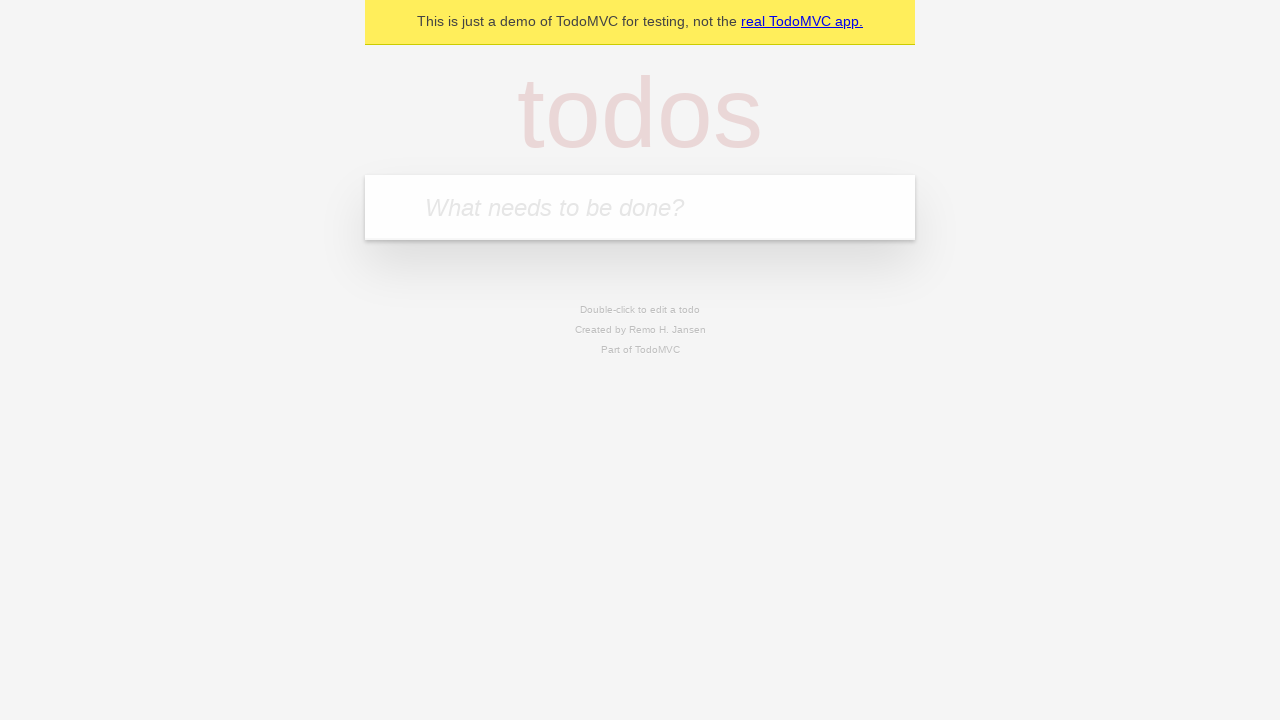

Filled input field with 'buy some cheese' on internal:attr=[placeholder="What needs to be done?"i]
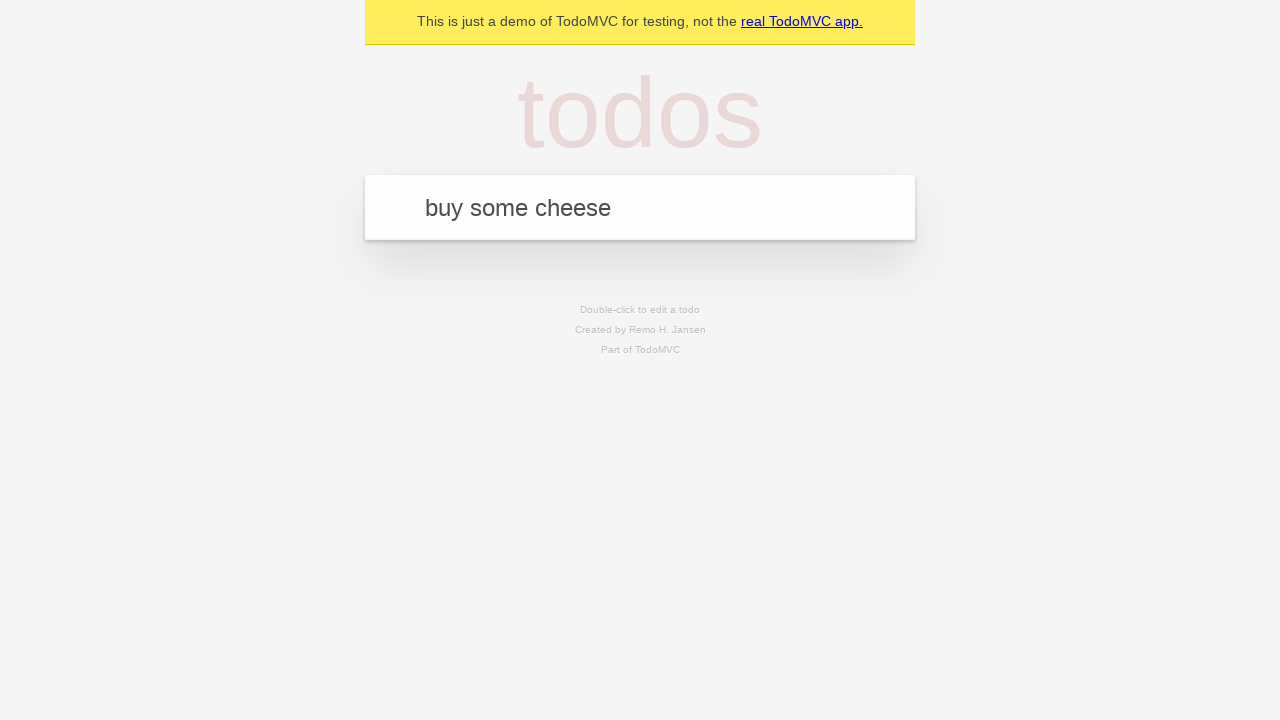

Pressed Enter to create first todo item on internal:attr=[placeholder="What needs to be done?"i]
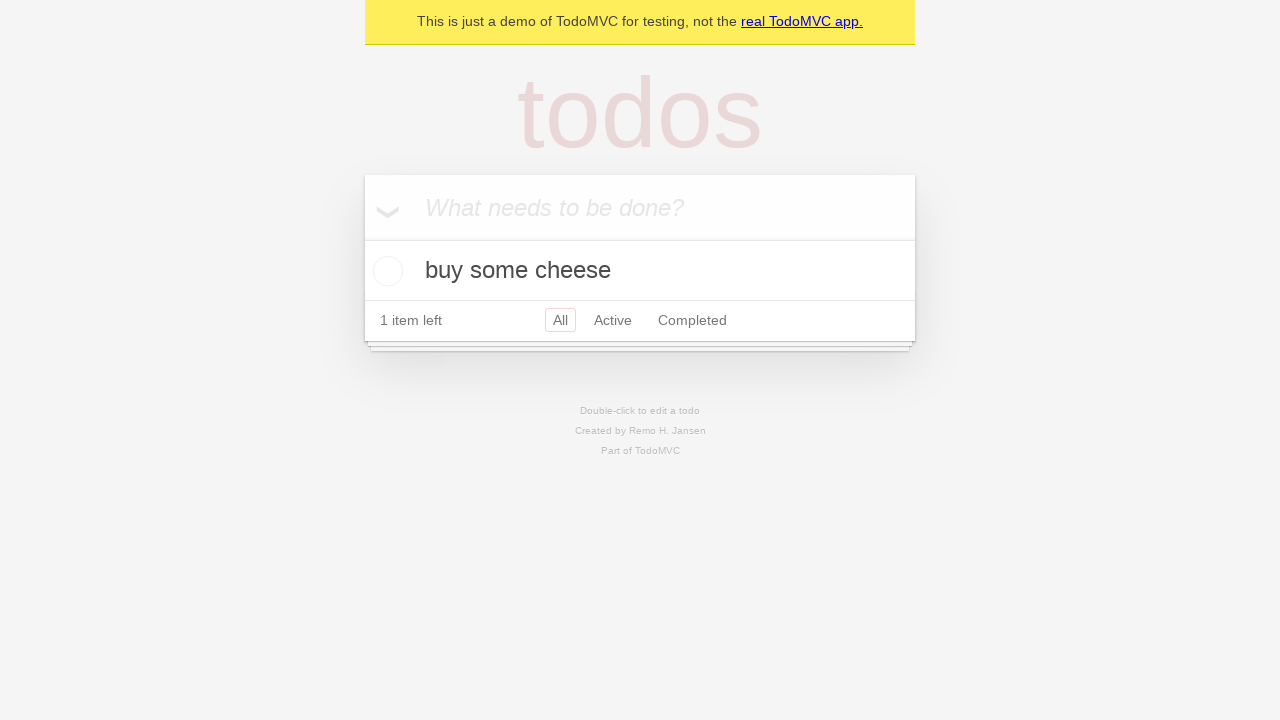

Filled input field with 'feed the cat' on internal:attr=[placeholder="What needs to be done?"i]
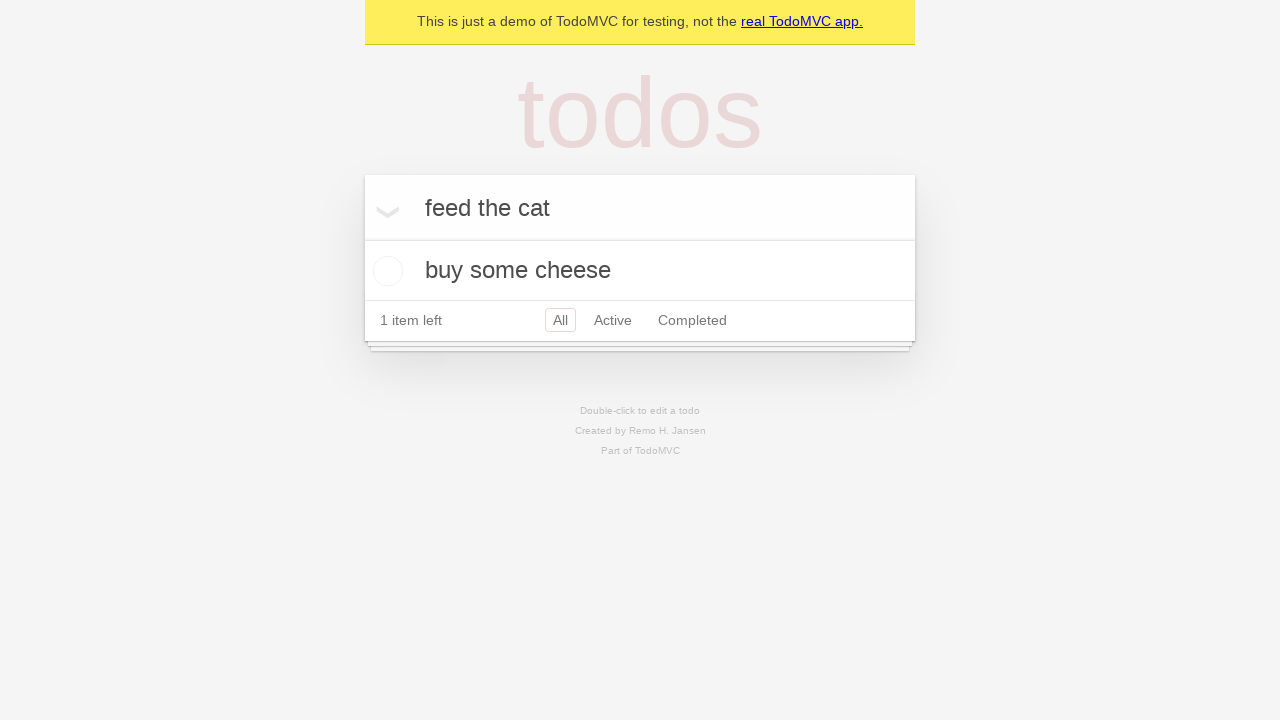

Pressed Enter to create second todo item on internal:attr=[placeholder="What needs to be done?"i]
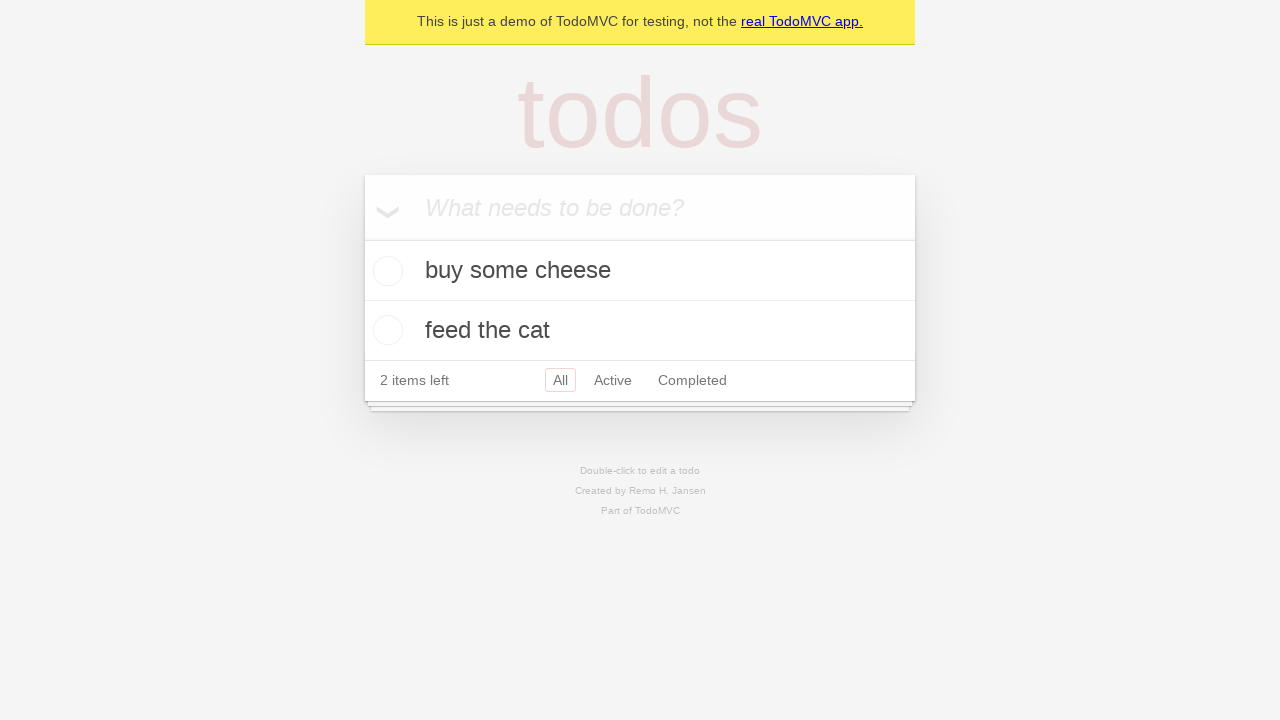

Filled input field with 'book a doctors appointment' on internal:attr=[placeholder="What needs to be done?"i]
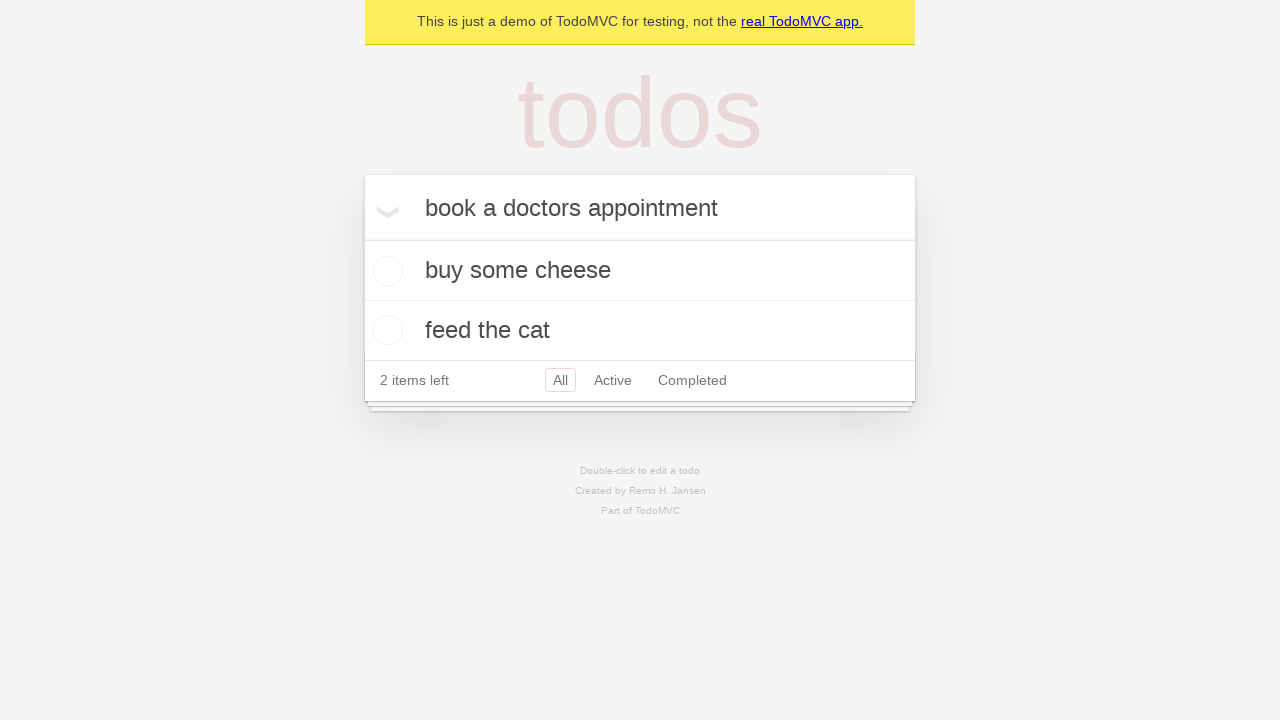

Pressed Enter to create third todo item on internal:attr=[placeholder="What needs to be done?"i]
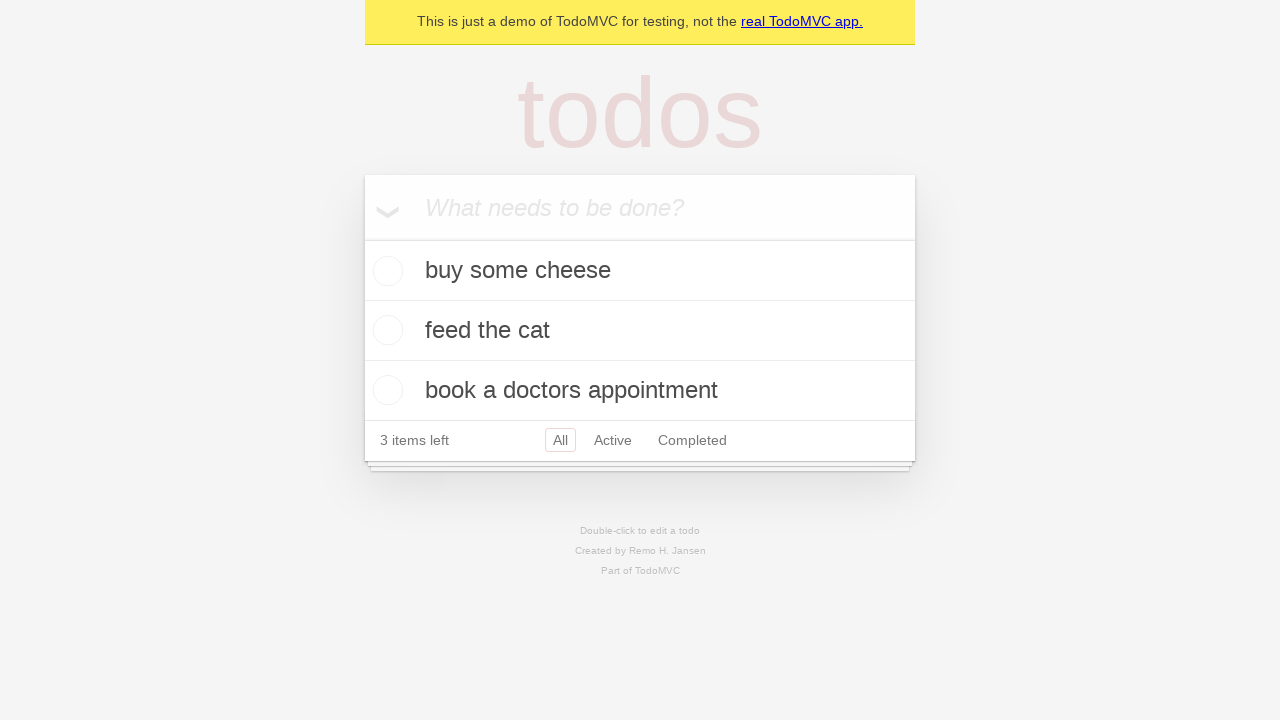

Marked first todo item as completed at (385, 271) on .todo-list li .toggle >> nth=0
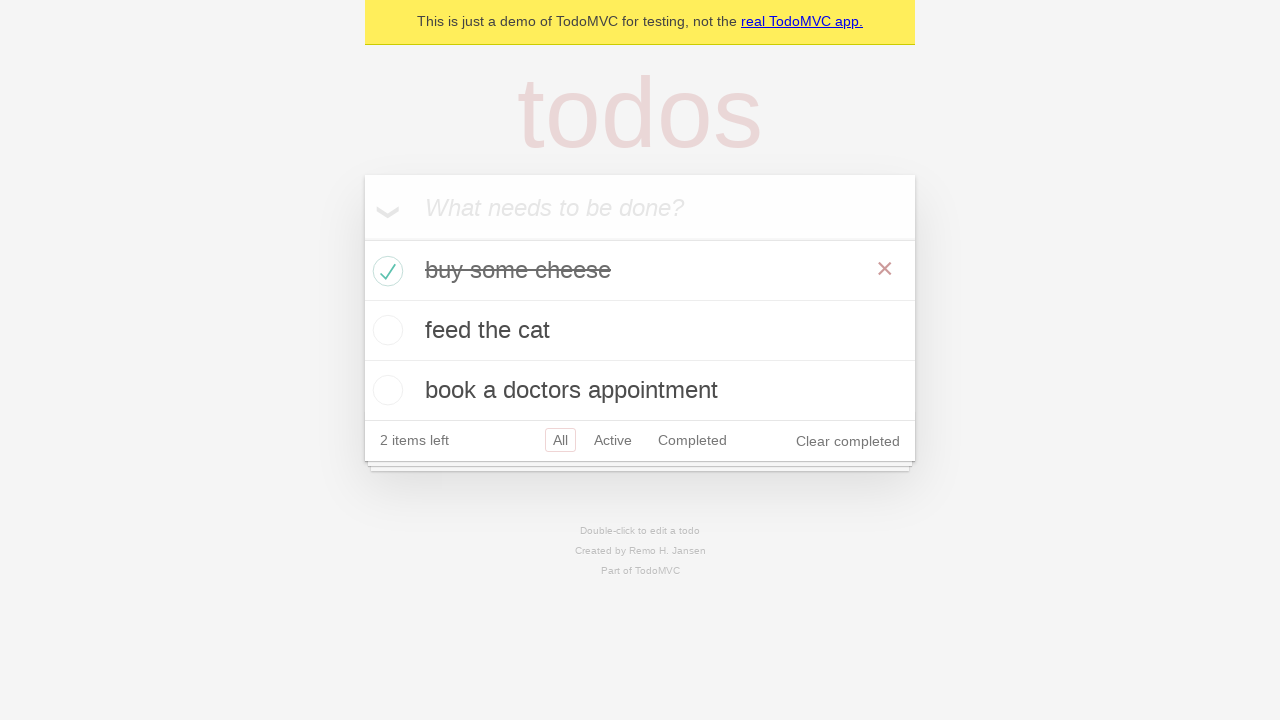

Clicked Clear completed button to remove completed item at (848, 441) on internal:role=button[name="Clear completed"i]
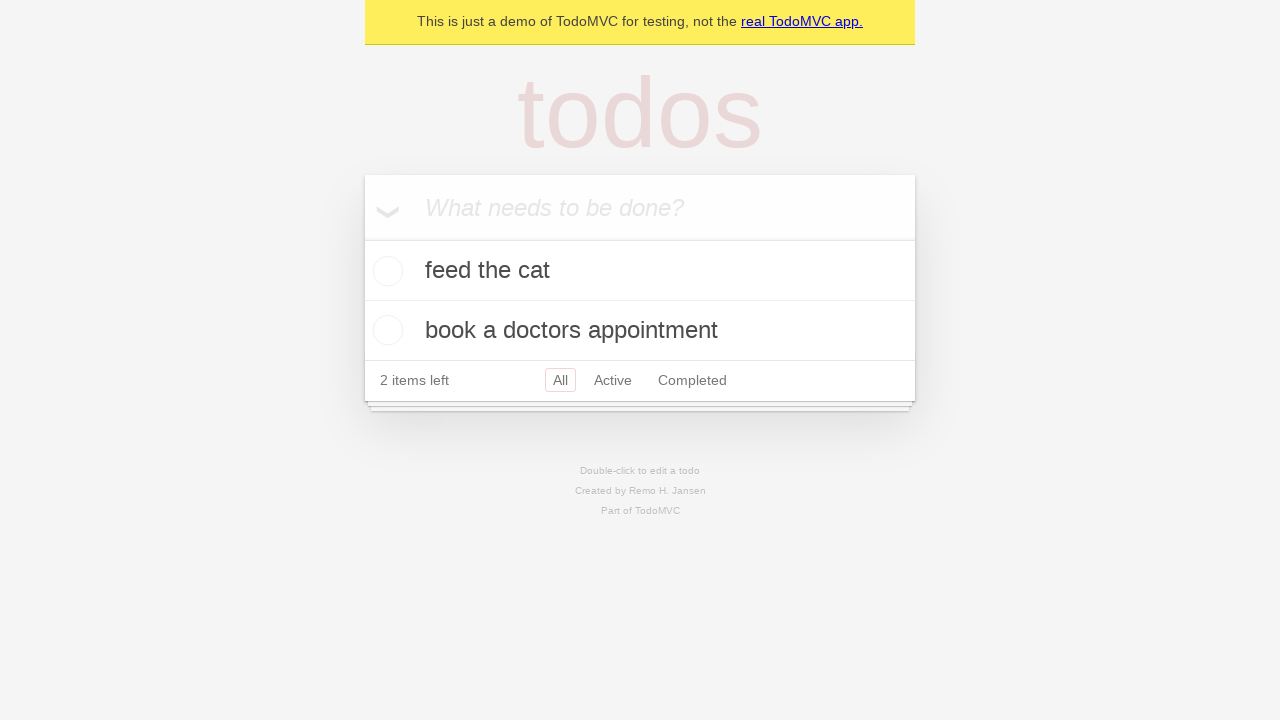

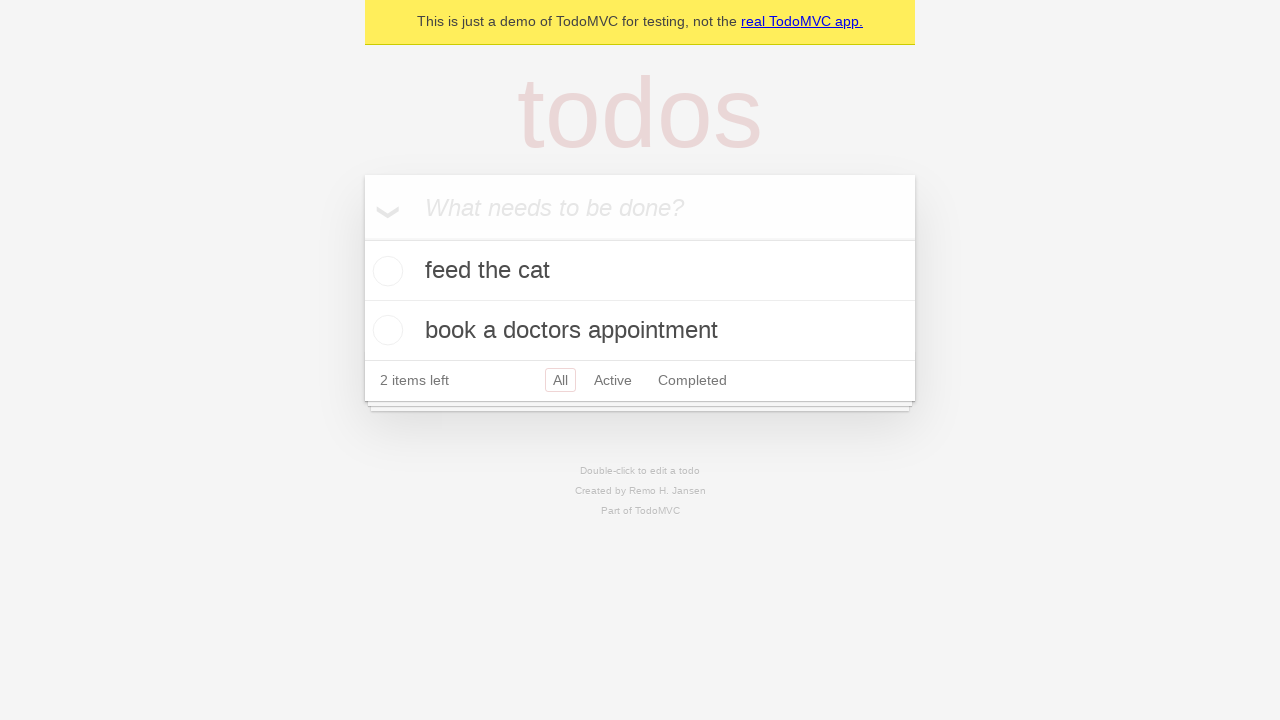